Tests alert handling functionality by clicking a confirmation button, dismissing the alert, and verifying the result text

Starting URL: https://demoqa.com/alerts

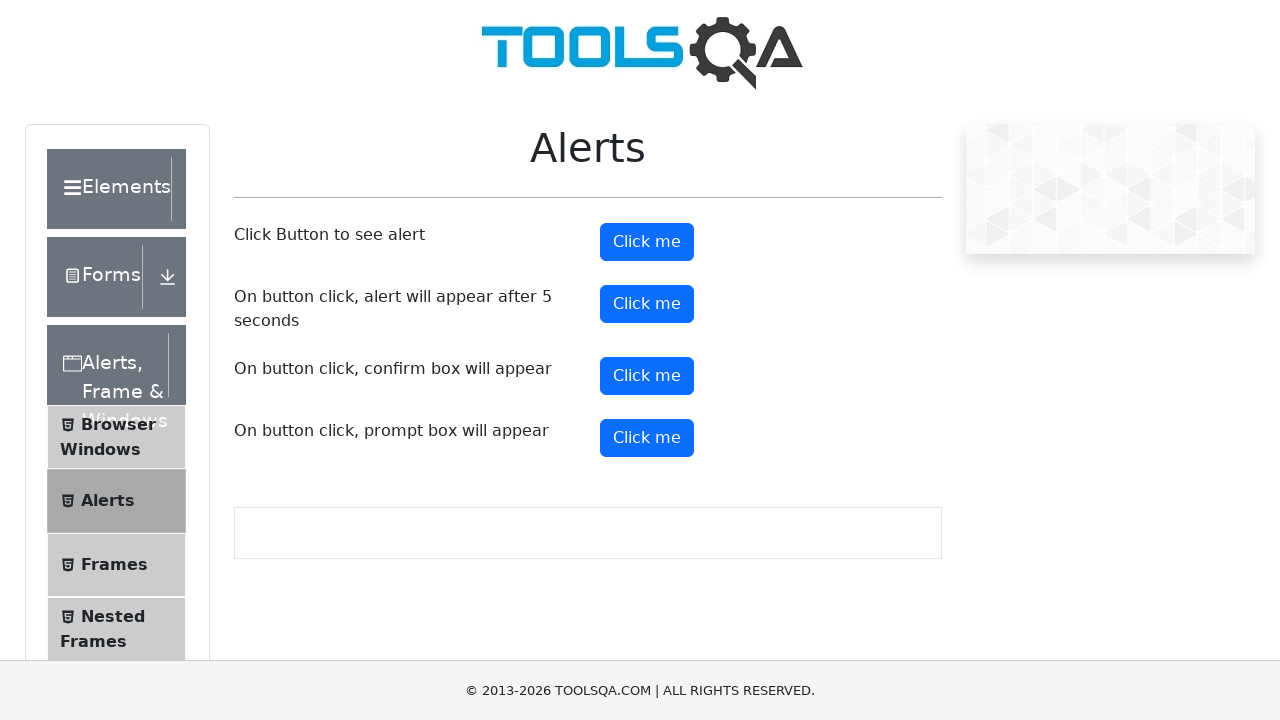

Clicked the confirmation button to trigger alert at (647, 376) on button#confirmButton
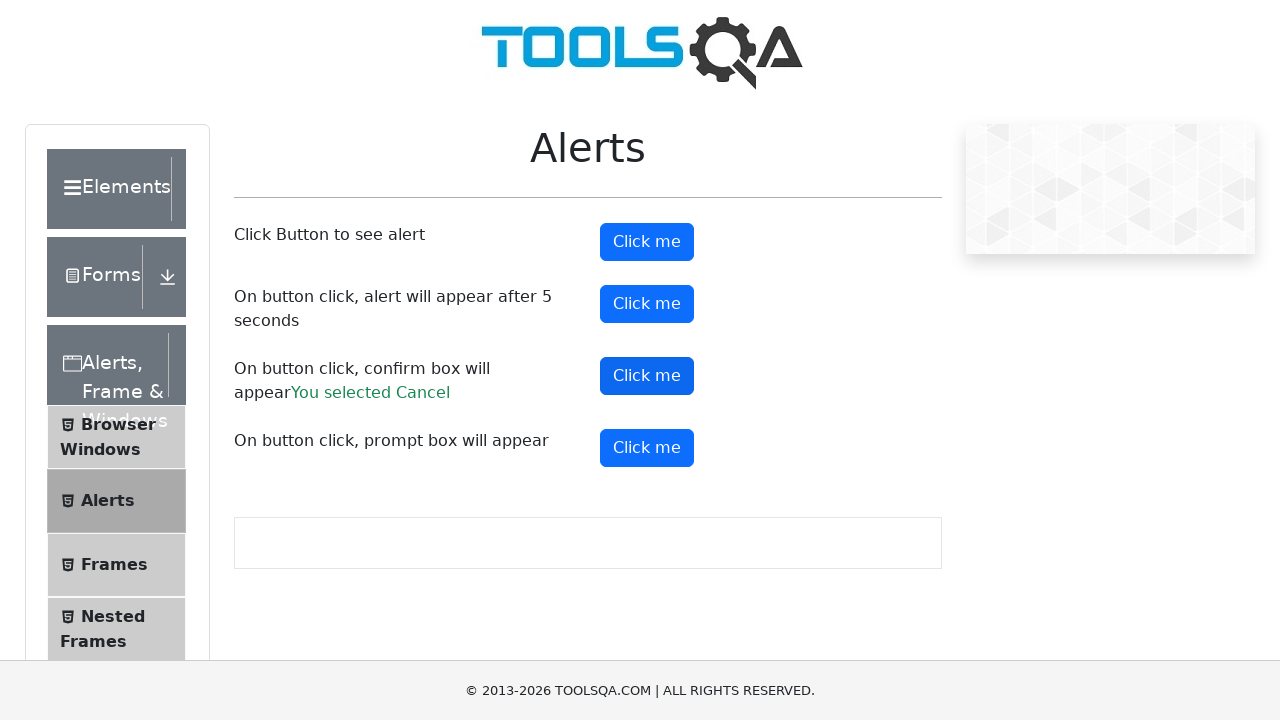

Set up dialog handler to dismiss alerts
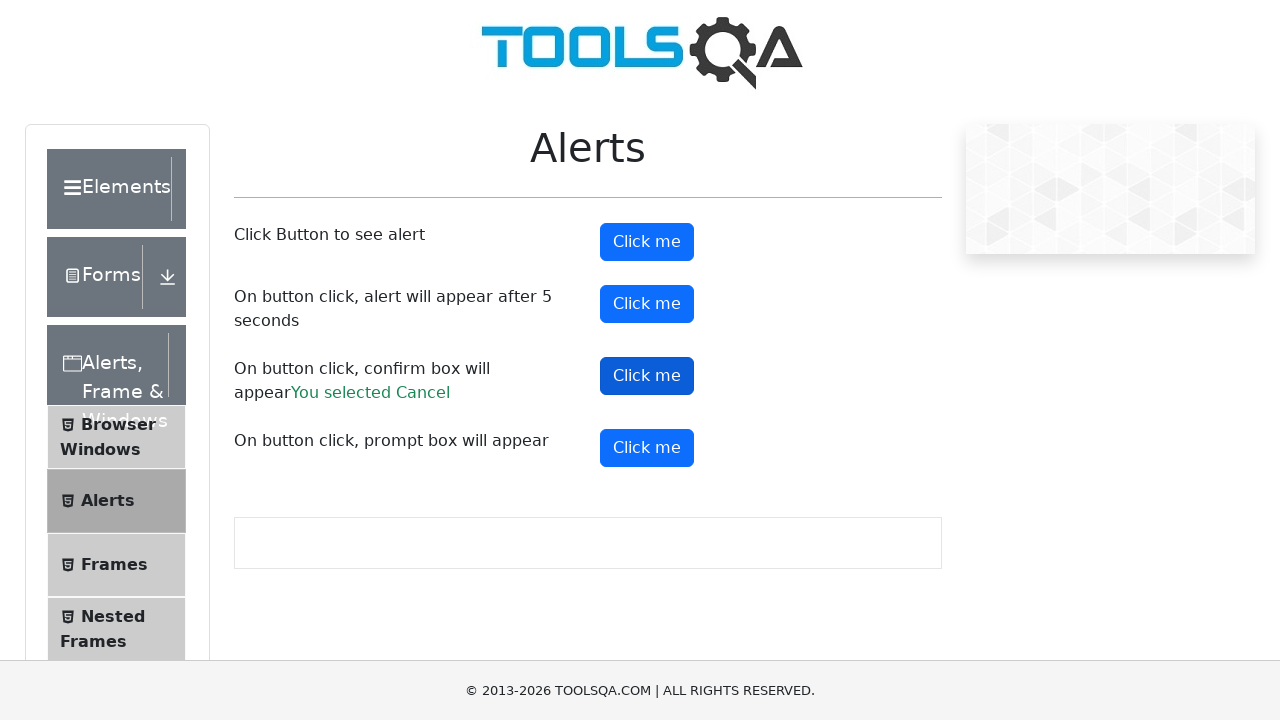

Confirmed that the success result text appeared after dismissing the alert
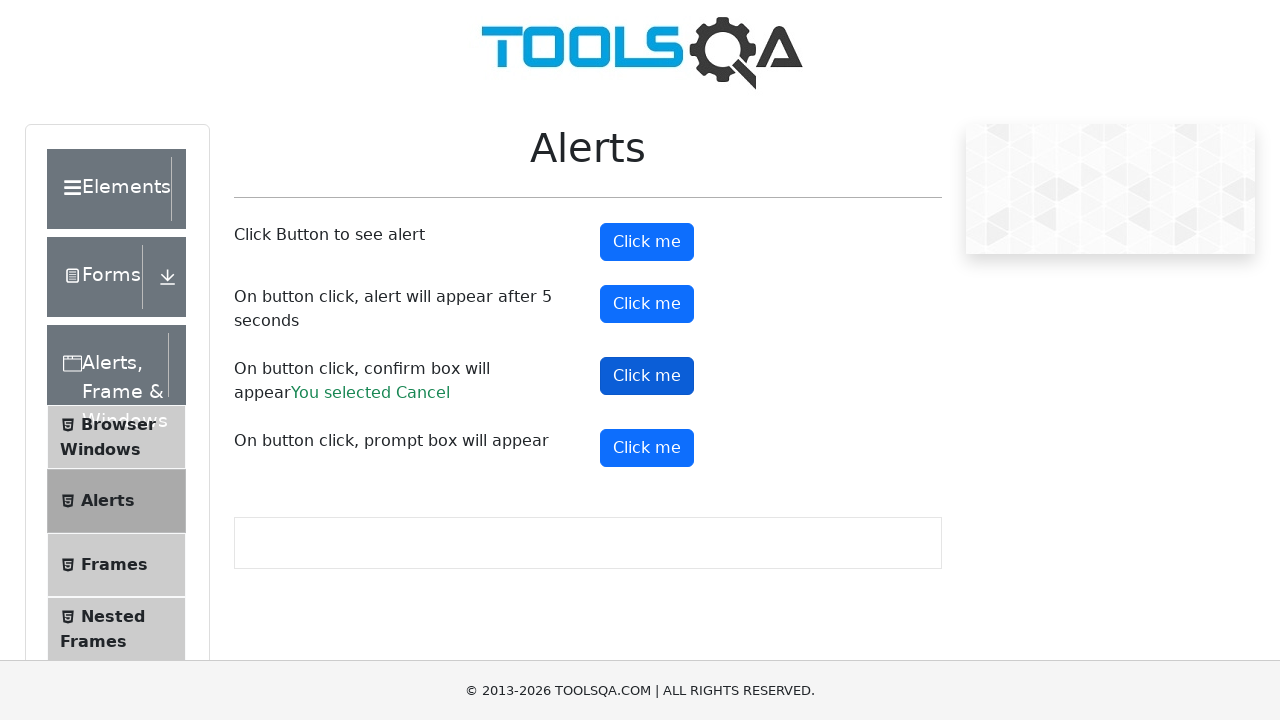

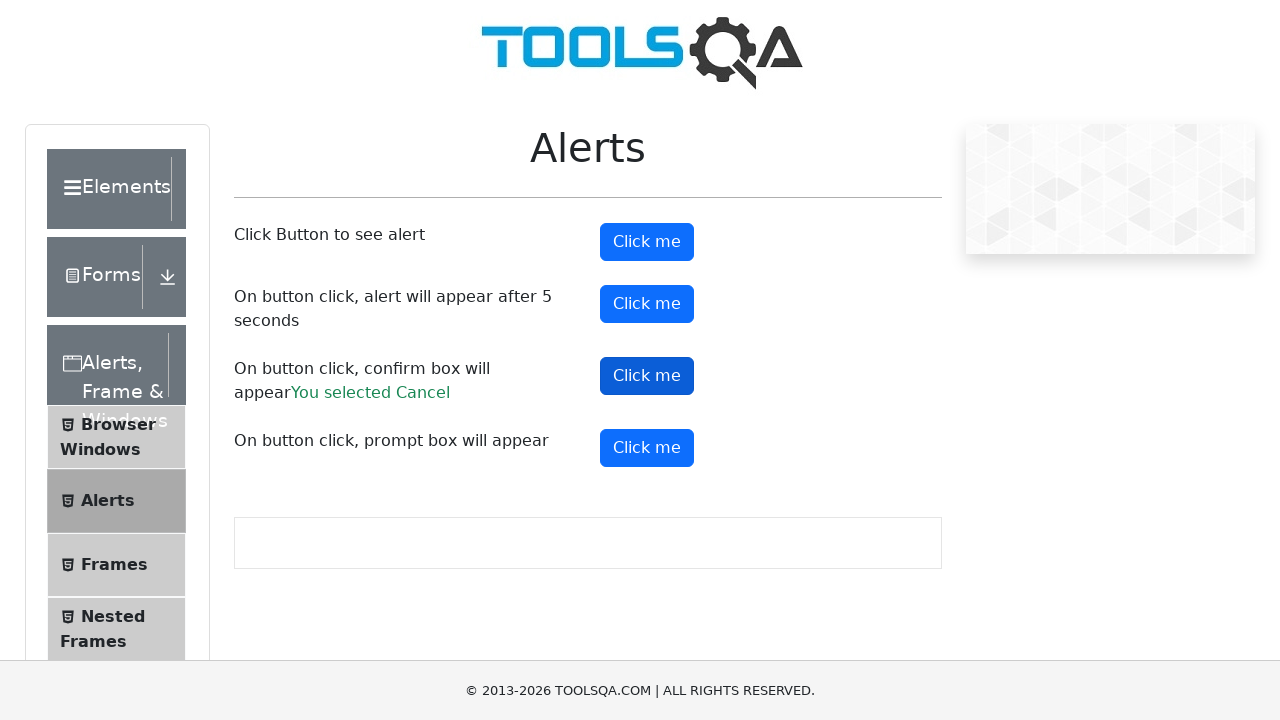